Iterates through table cells to find entries containing 'Selenium' and logs the associated price from the next column

Starting URL: https://rahulshettyacademy.com/AutomationPractice/

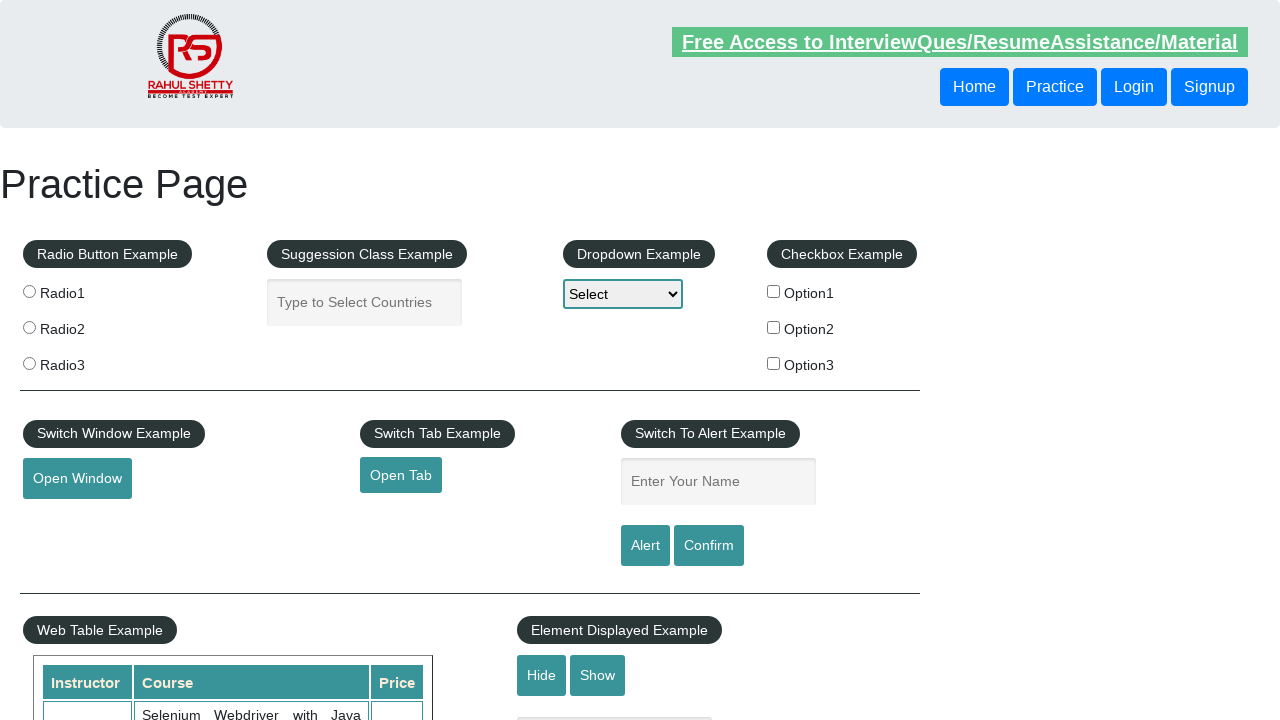

Navigated to AutomationPractice page
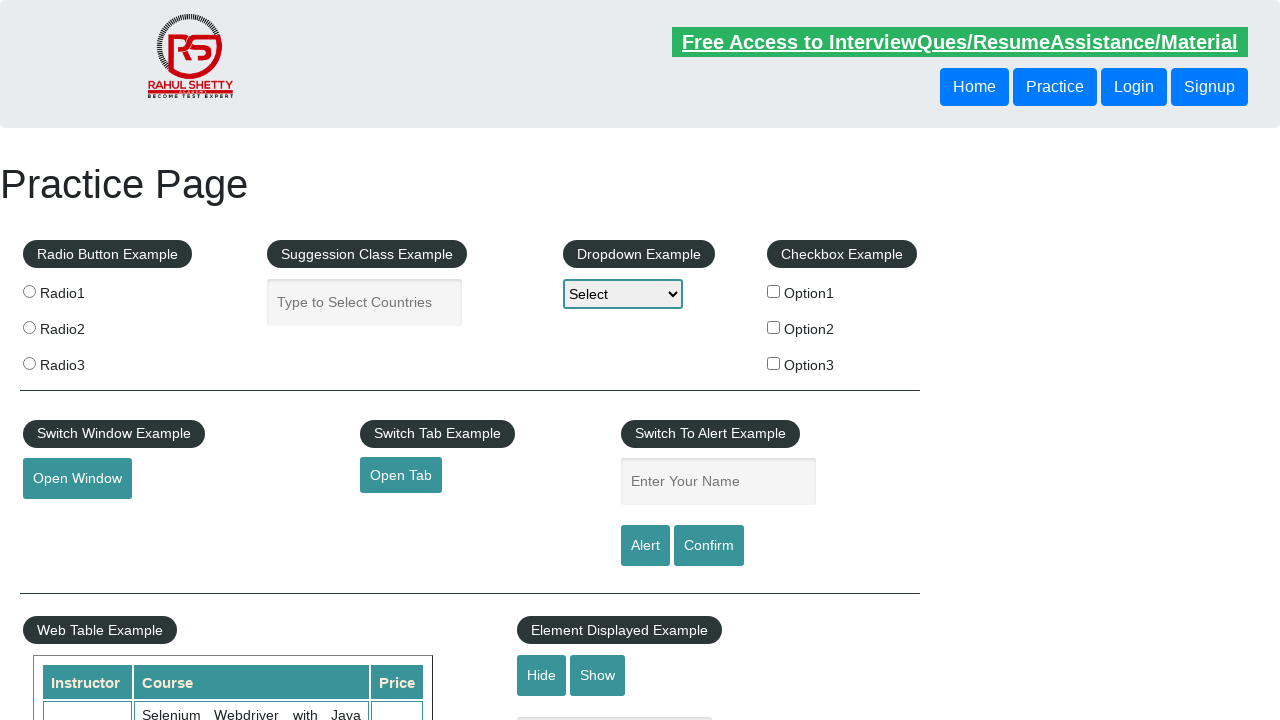

Located table cells in row 4, column 2
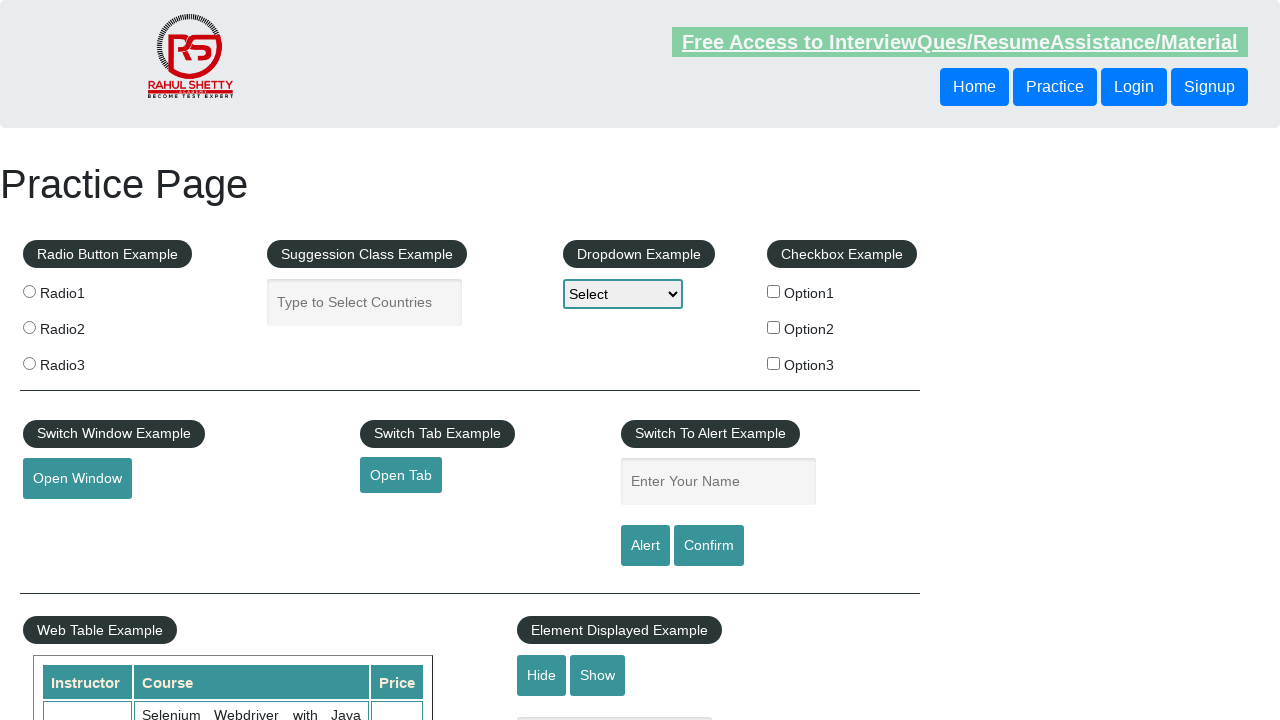

Waited for first cell to be available
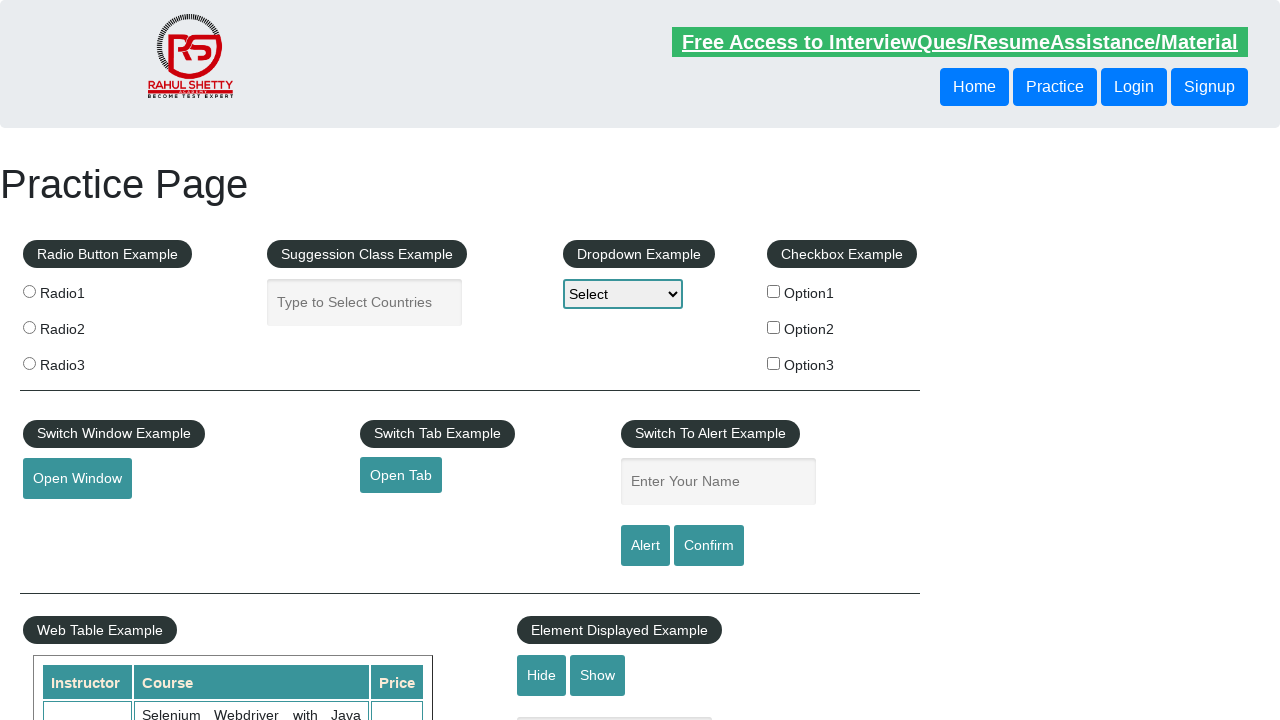

Retrieved cell at index 0
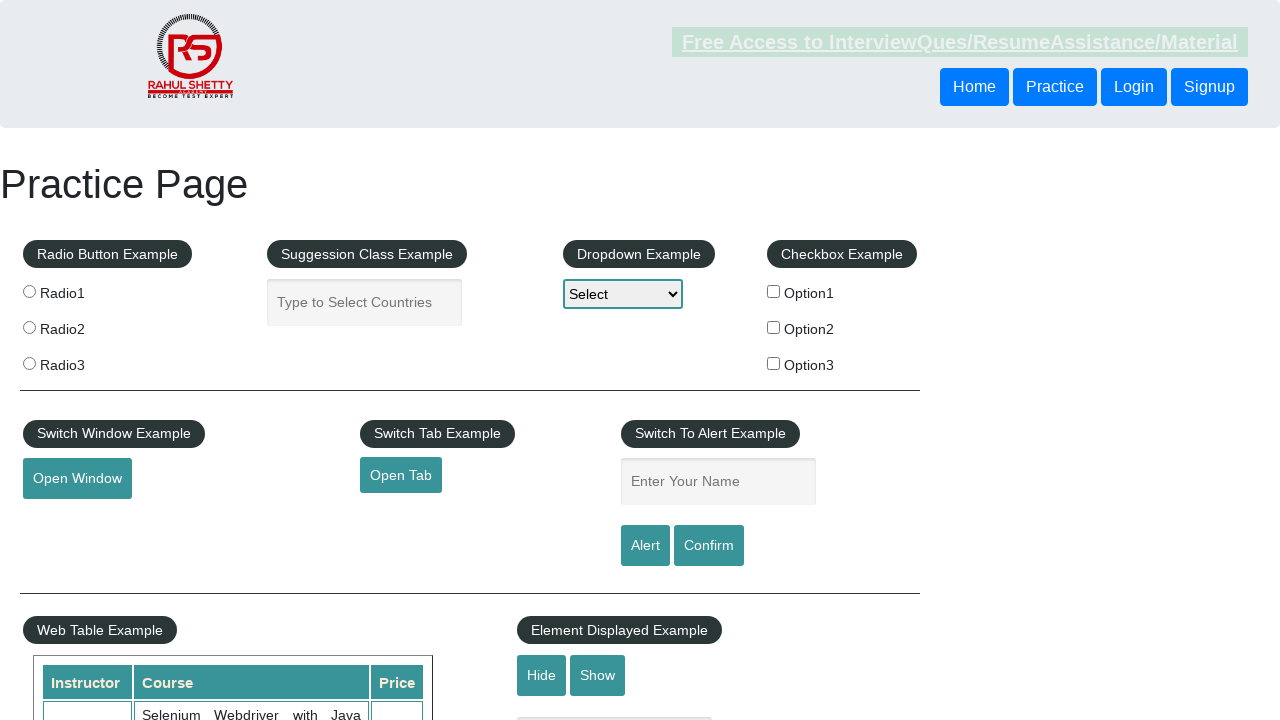

Extracted text content from cell: 'Appium (Selenium) - Mobile Automation Testing from Scratch'
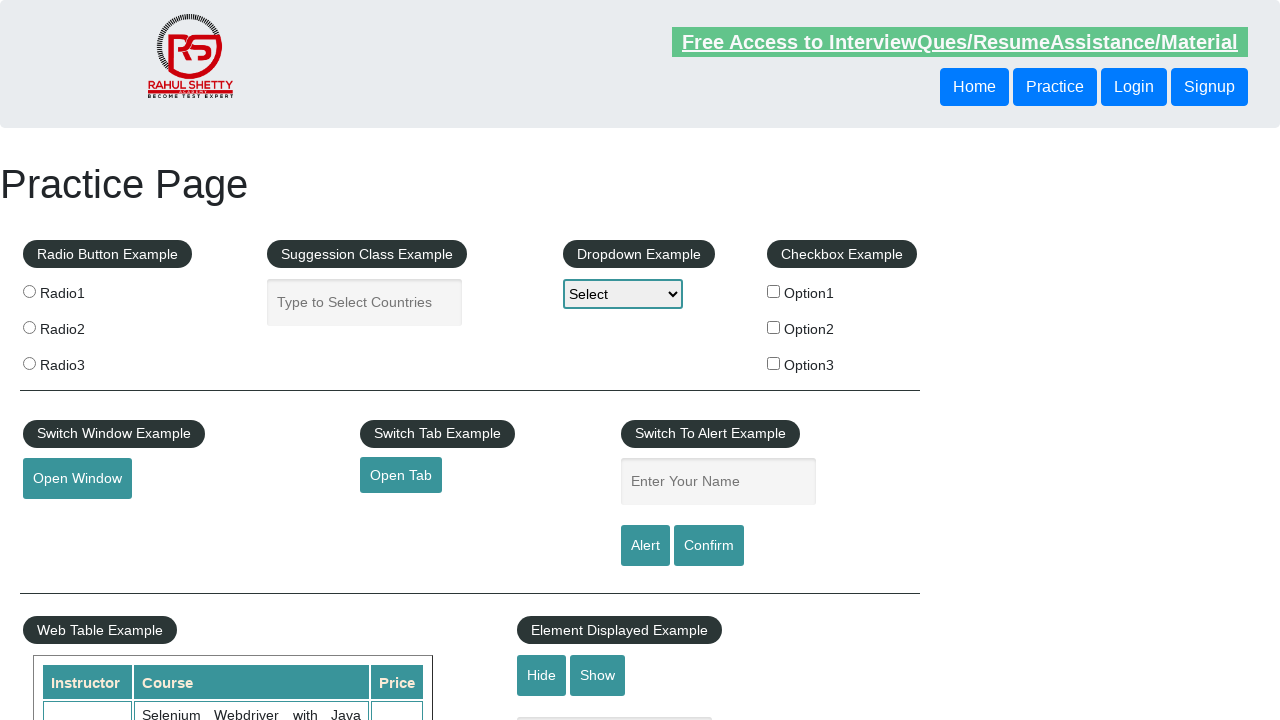

Located price cell (next sibling)
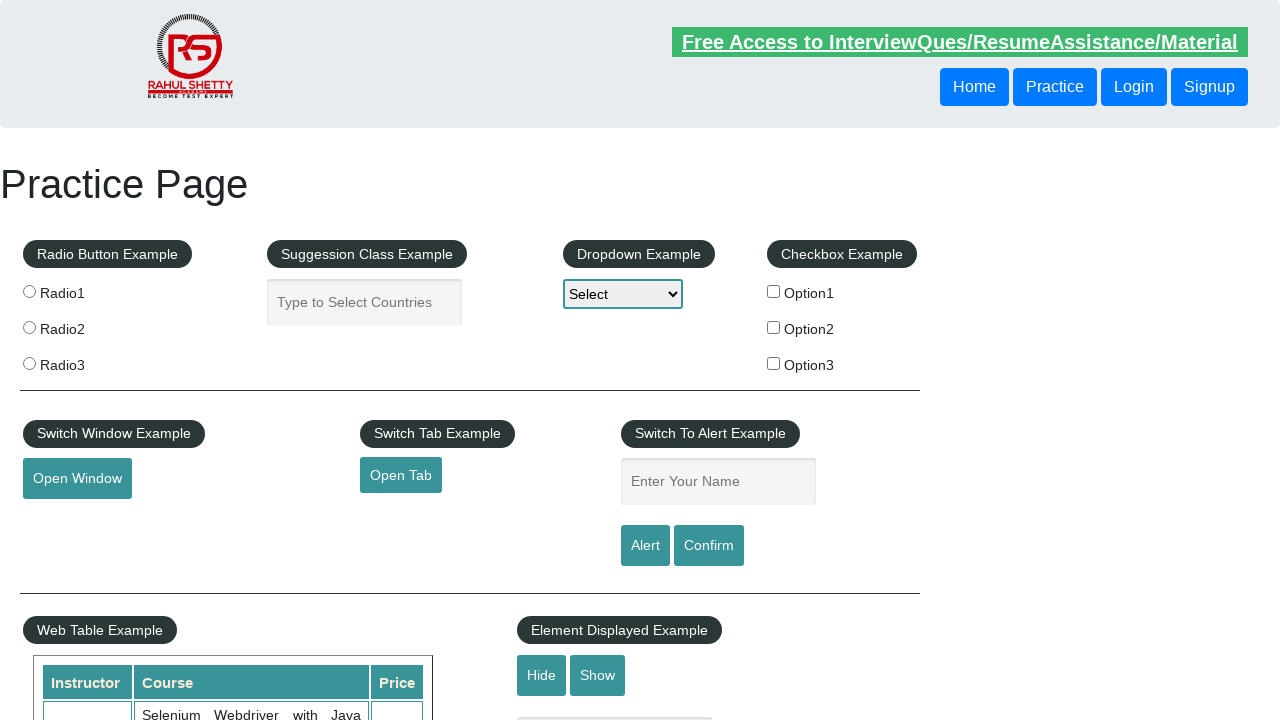

Found Selenium entry with price: 30
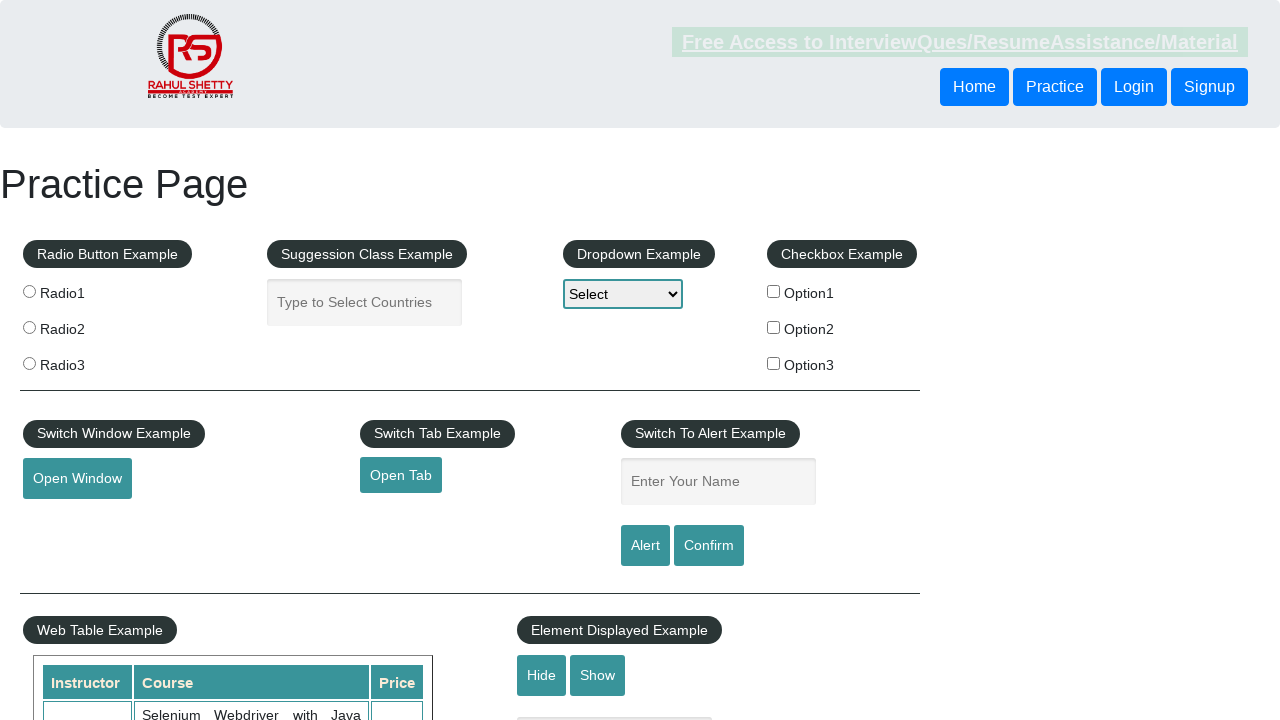

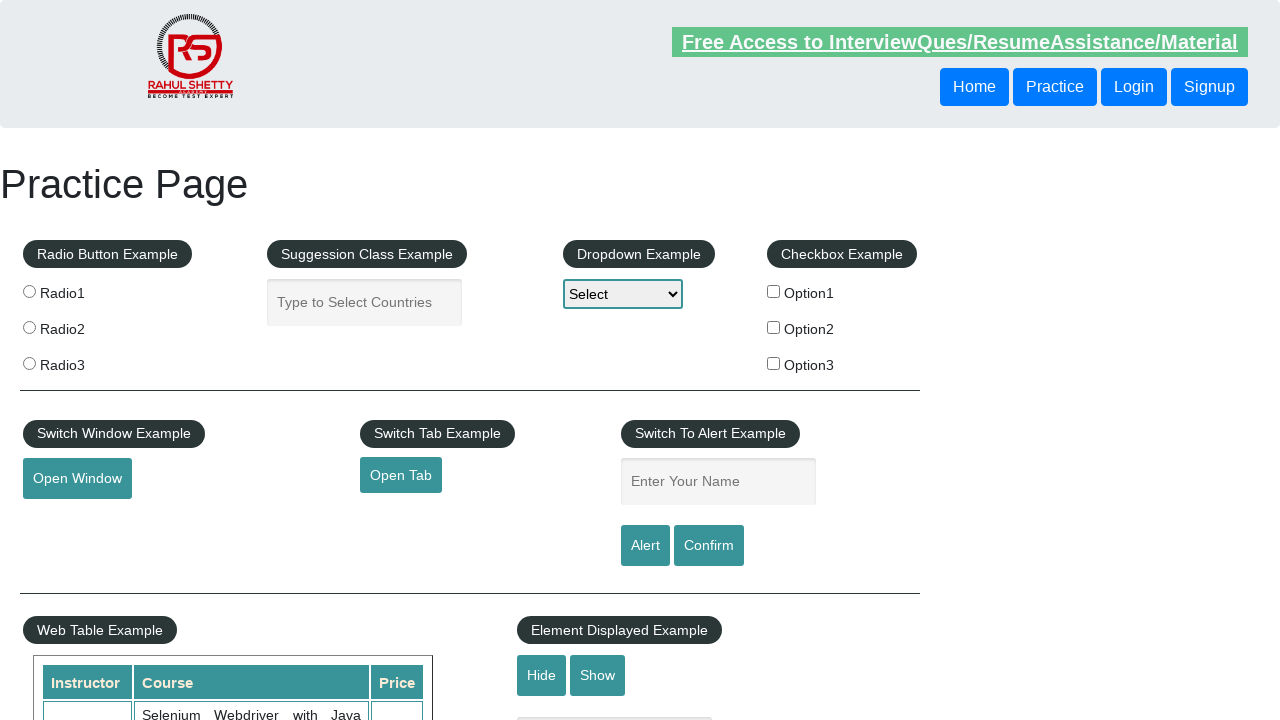